Tests navigation on the Playwright documentation site by clicking the "Get started" link and verifying the Installation heading appears

Starting URL: https://playwright.dev/

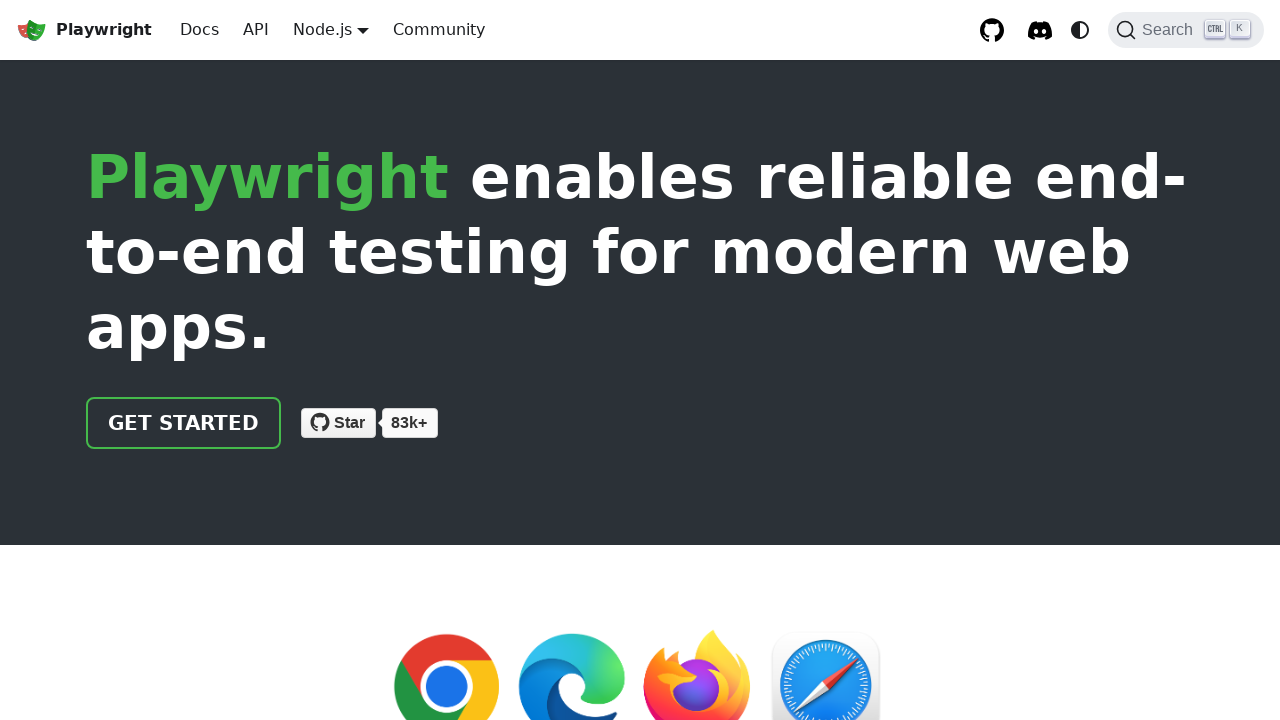

Clicked 'Get started' link on Playwright documentation homepage at (184, 423) on internal:role=link[name="Get started"i]
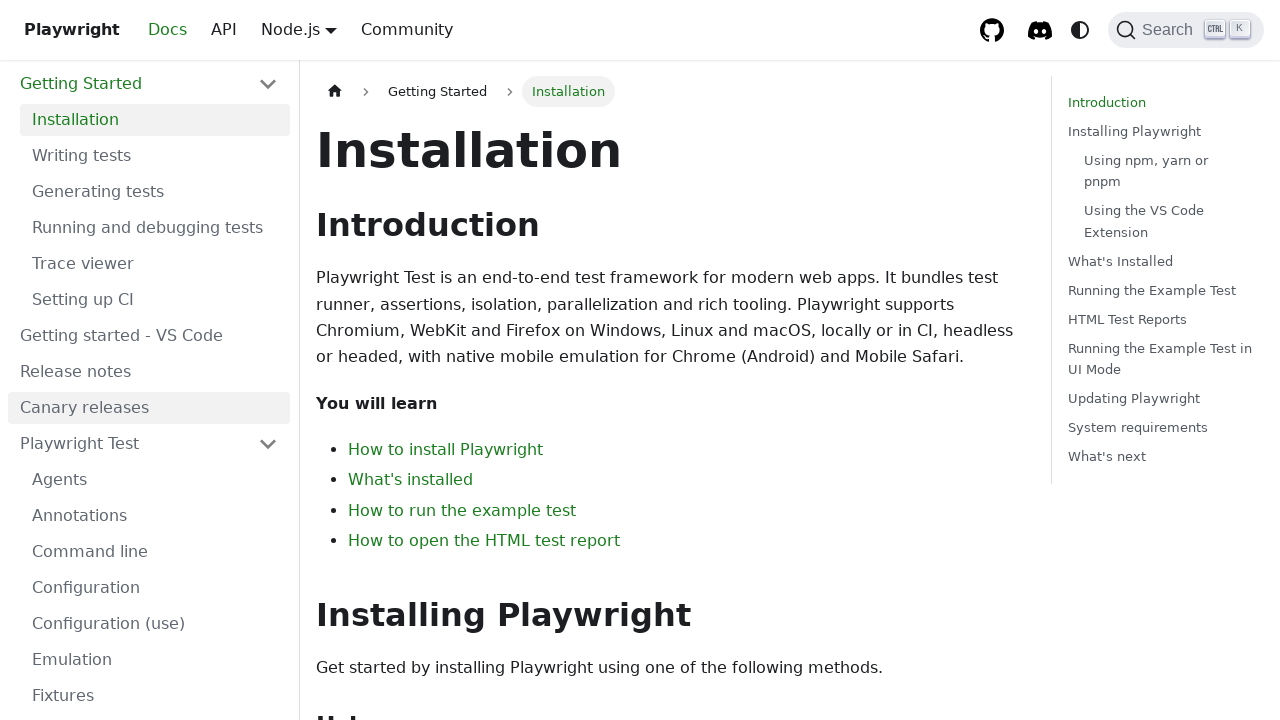

Verified Installation heading is visible on the page
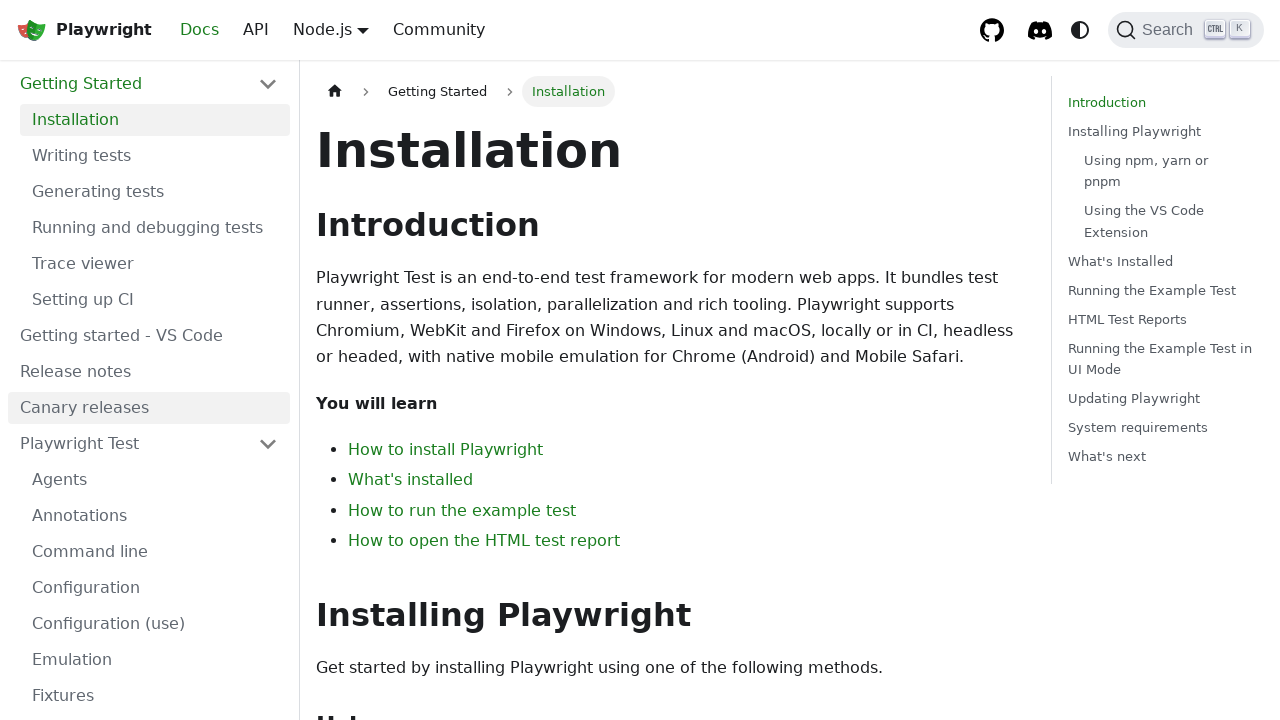

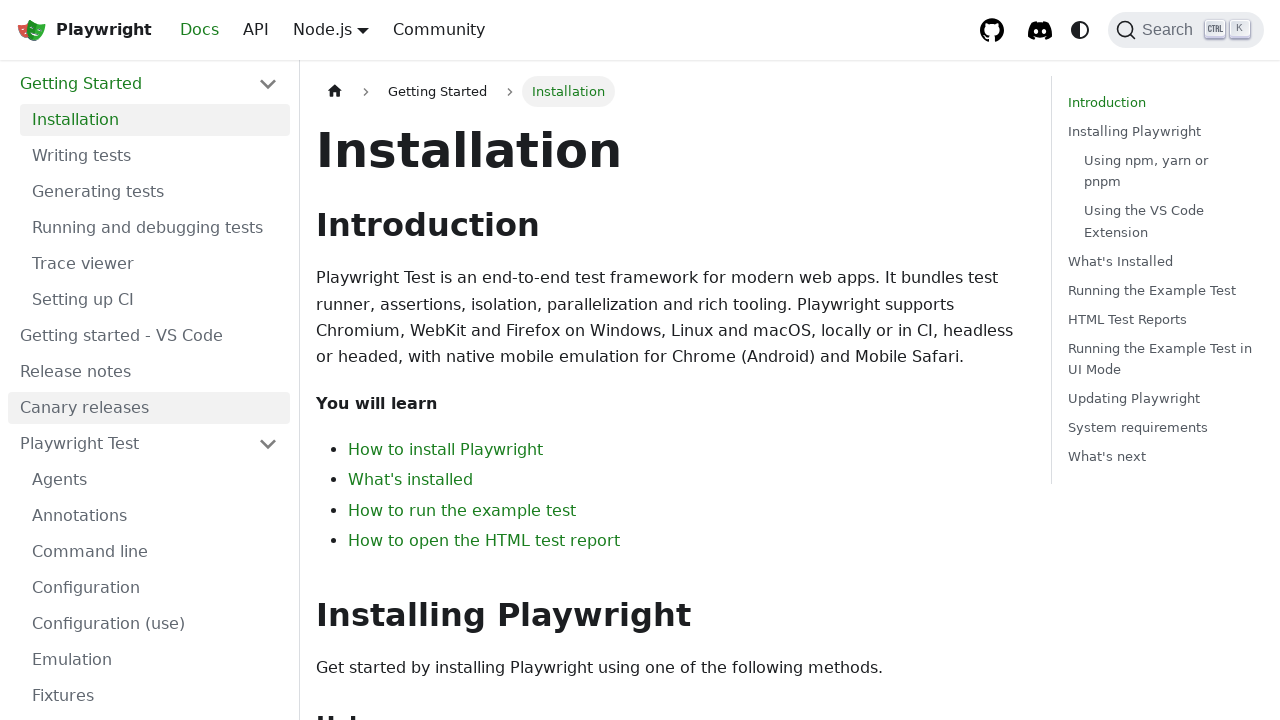